Navigates to a web app and clicks on a radio button element

Starting URL: https://mycab-202b5.web.app/

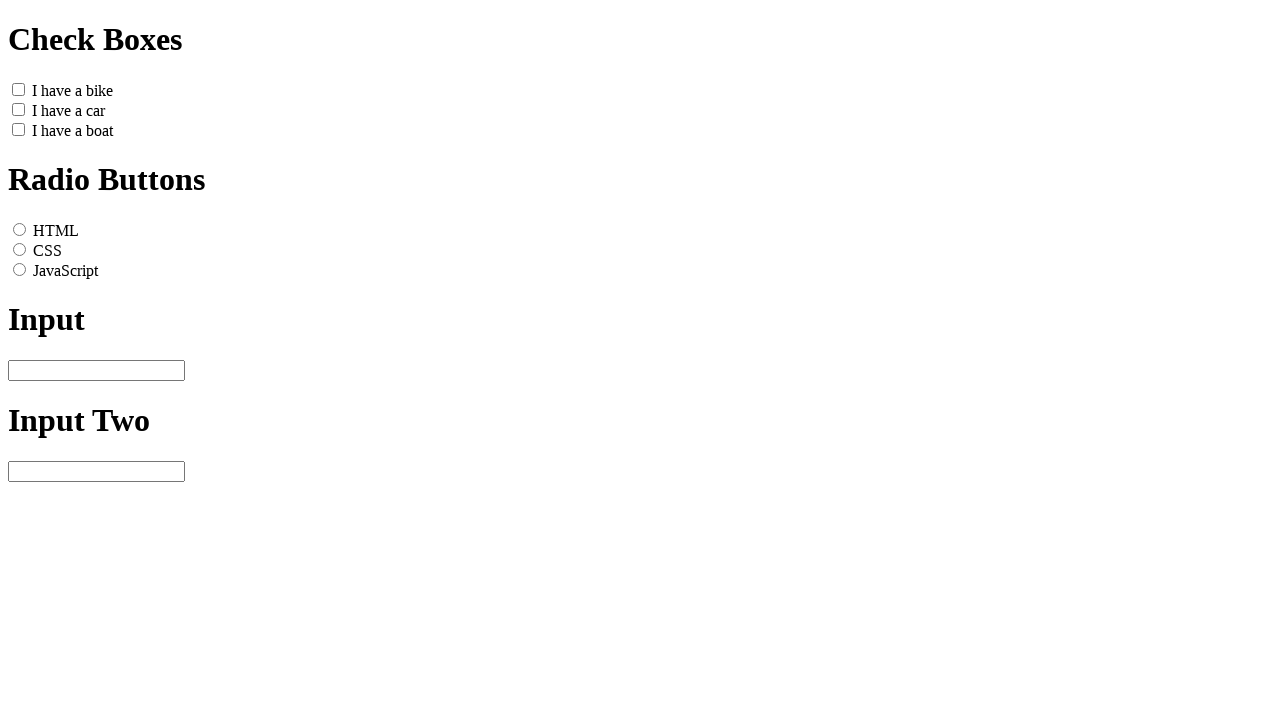

Navigated to https://mycab-202b5.web.app/
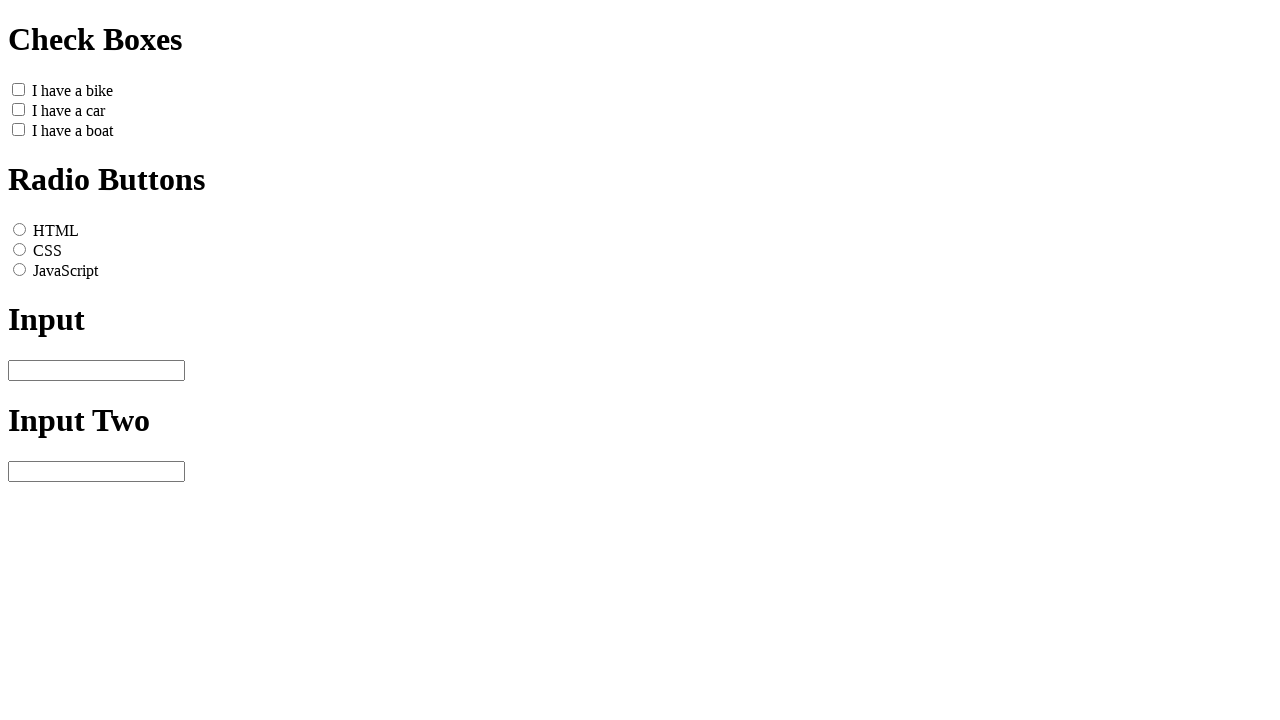

Clicked radio button with id 'html' at (20, 229) on xpath=//*[@id="html"]
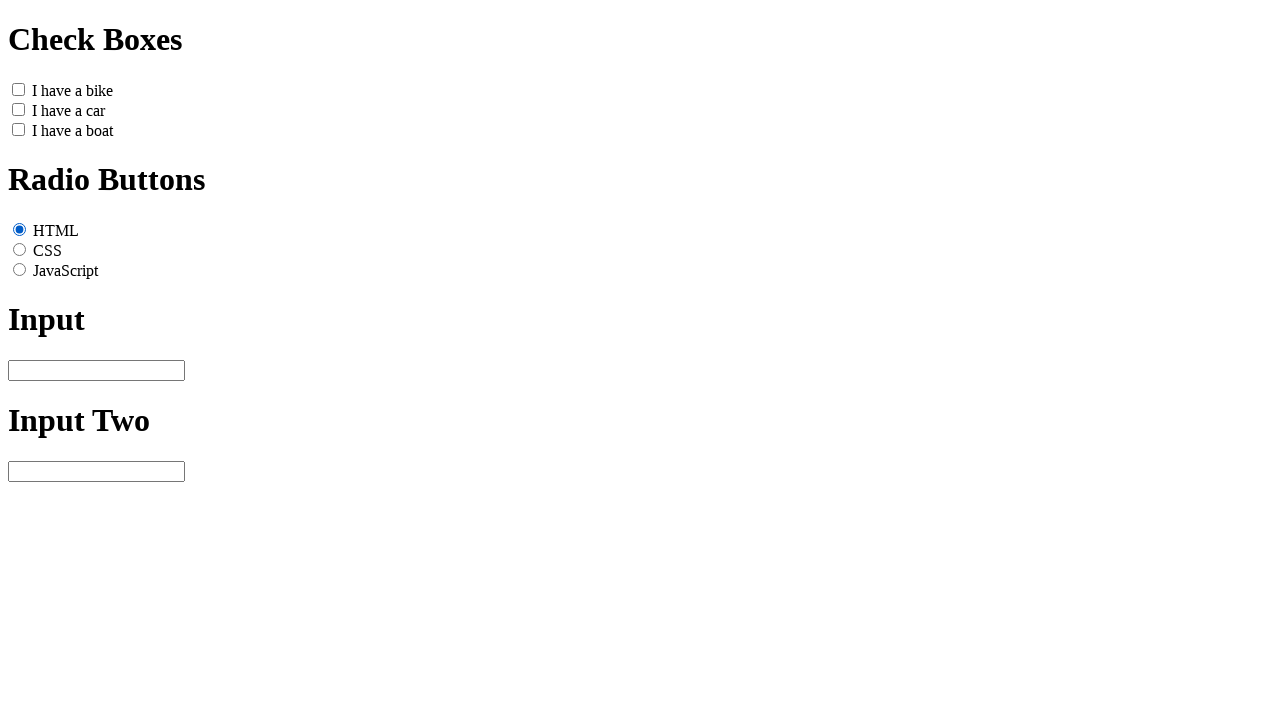

Waited 2 seconds to see the result
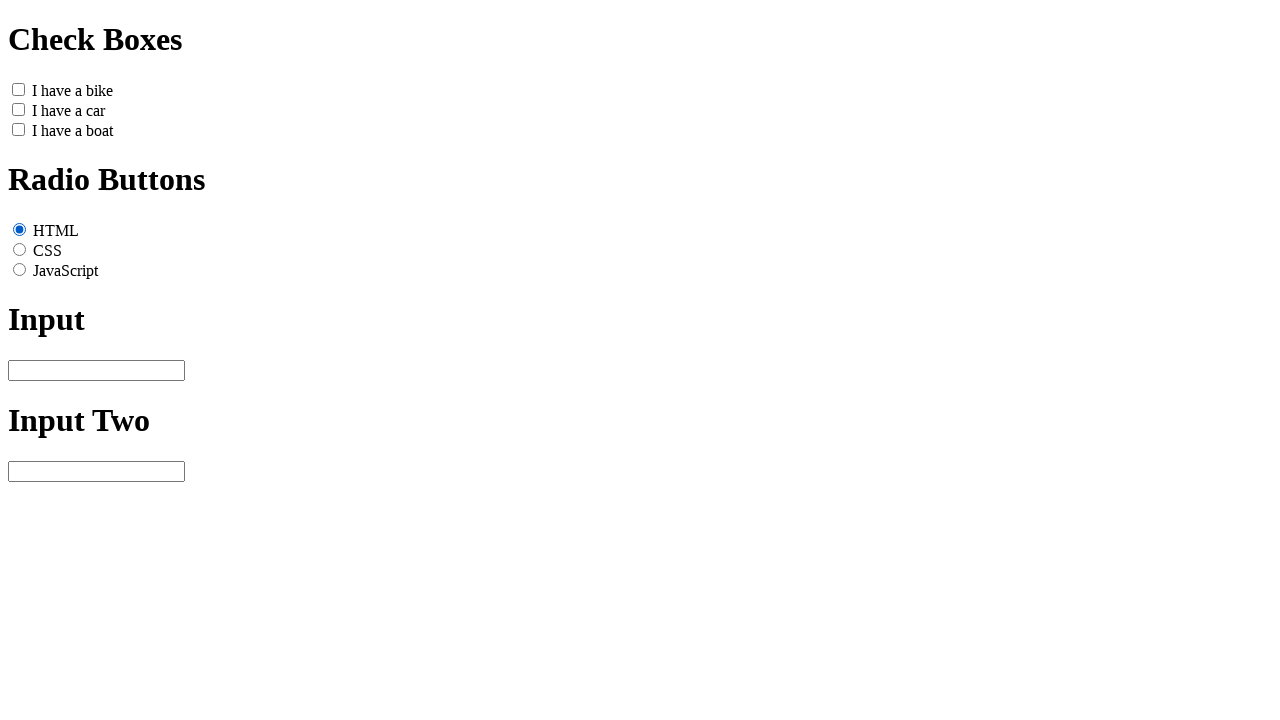

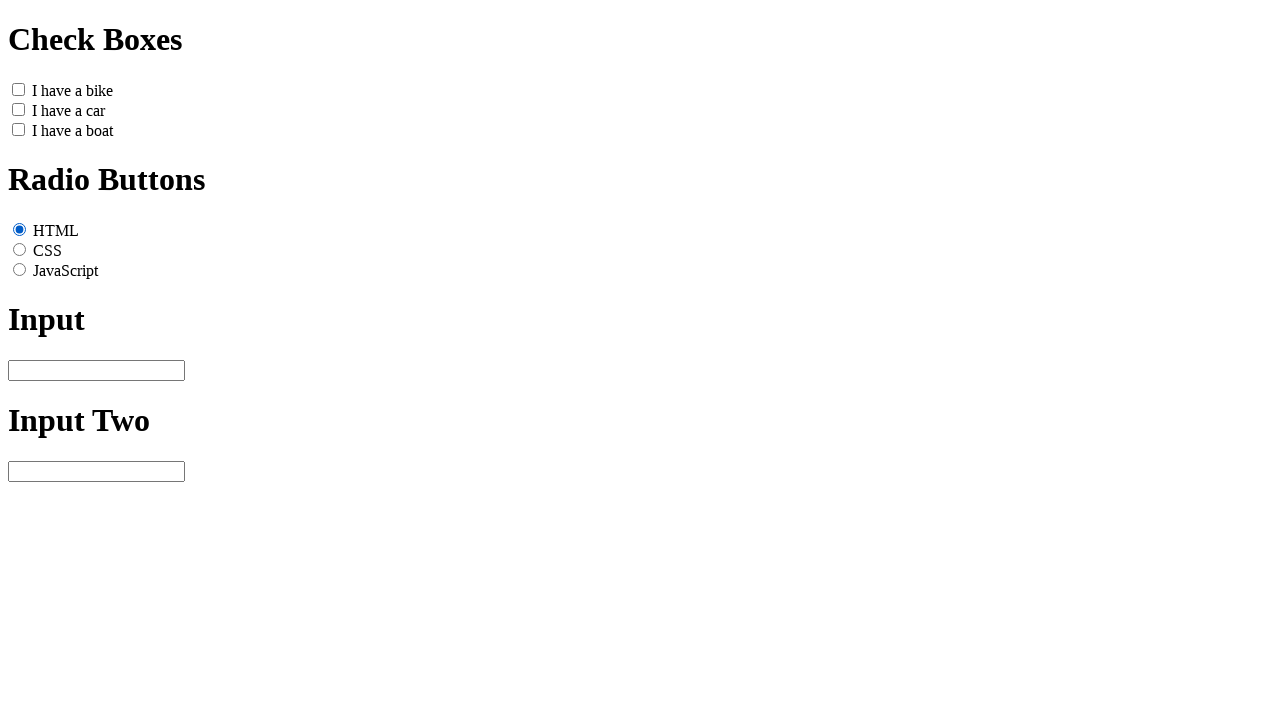